Tests keyboard key press functionality by sending SPACE and LEFT arrow keys to an input element and verifying the displayed result text shows the correct key was pressed.

Starting URL: http://the-internet.herokuapp.com/key_presses

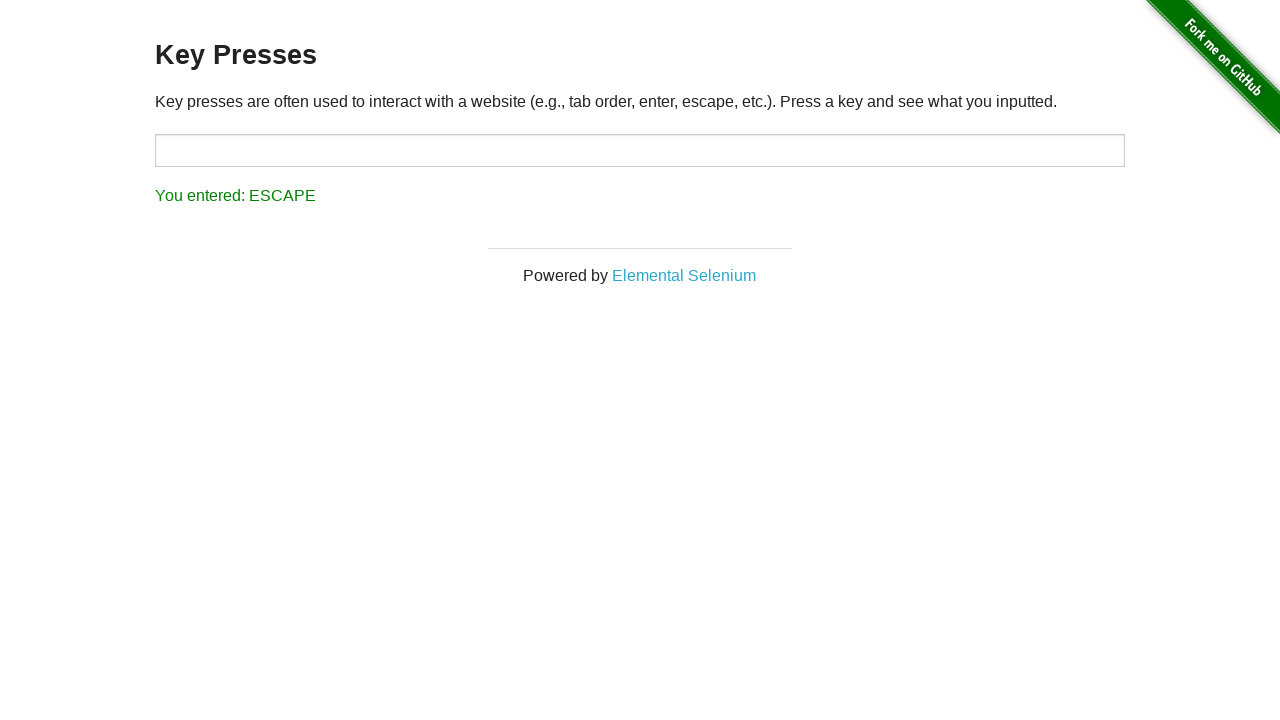

Navigated to key presses test page
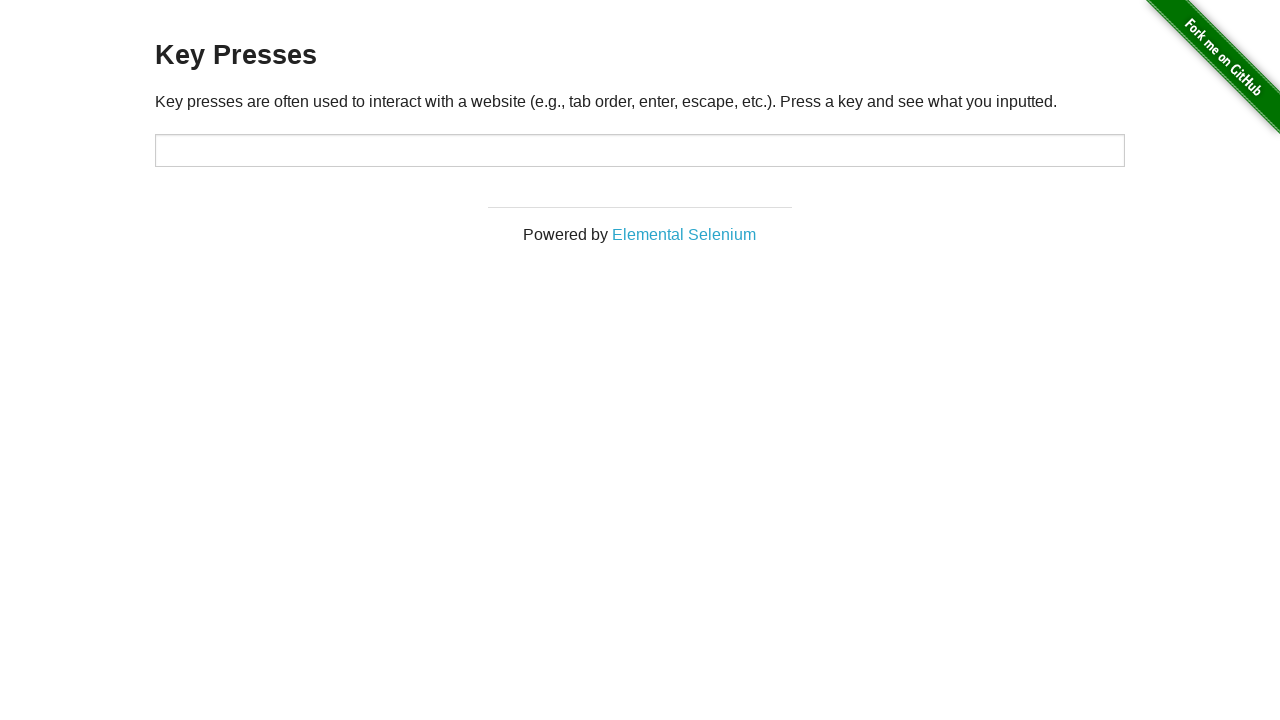

Pressed SPACE key on target element on #target
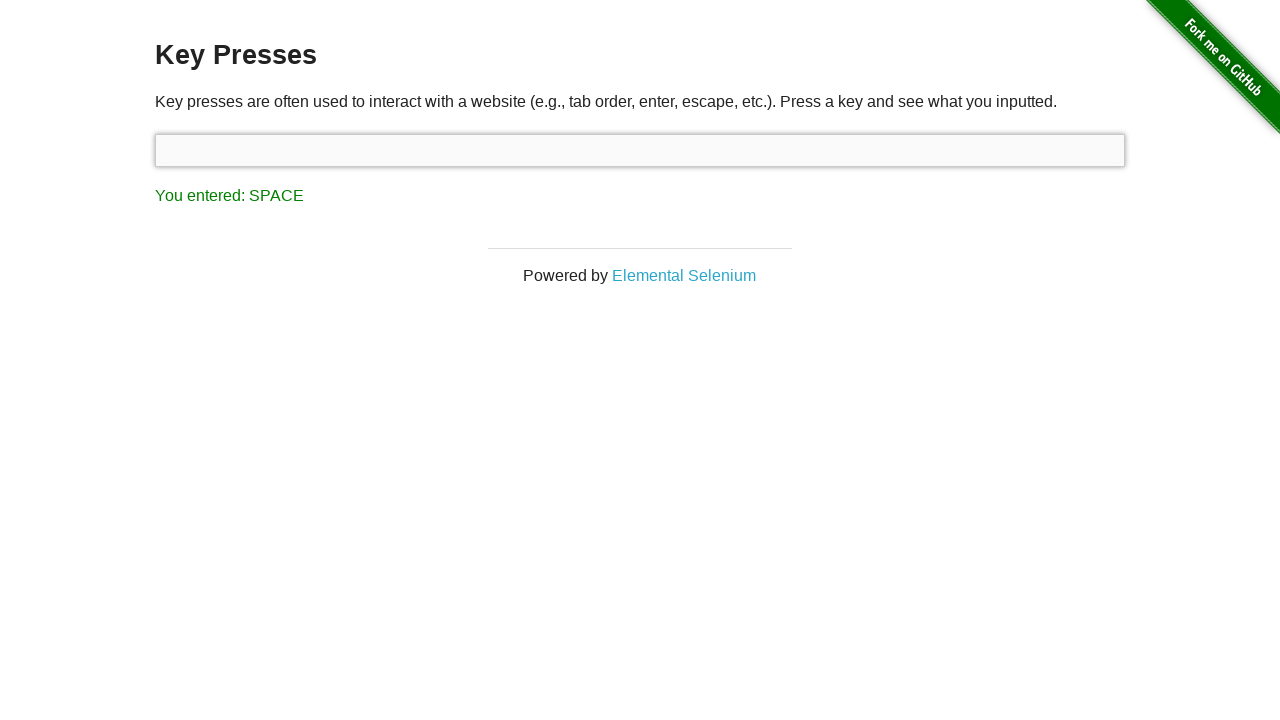

Result element loaded after SPACE key press
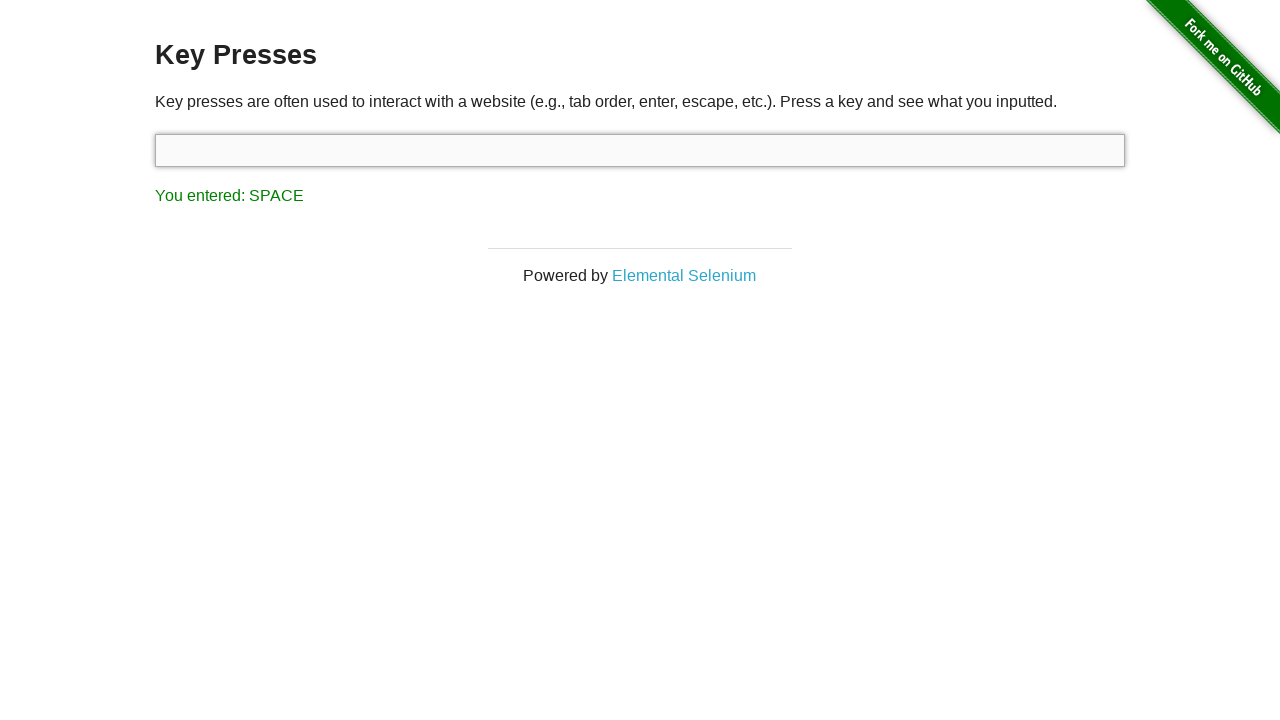

Verified result text shows 'You entered: SPACE'
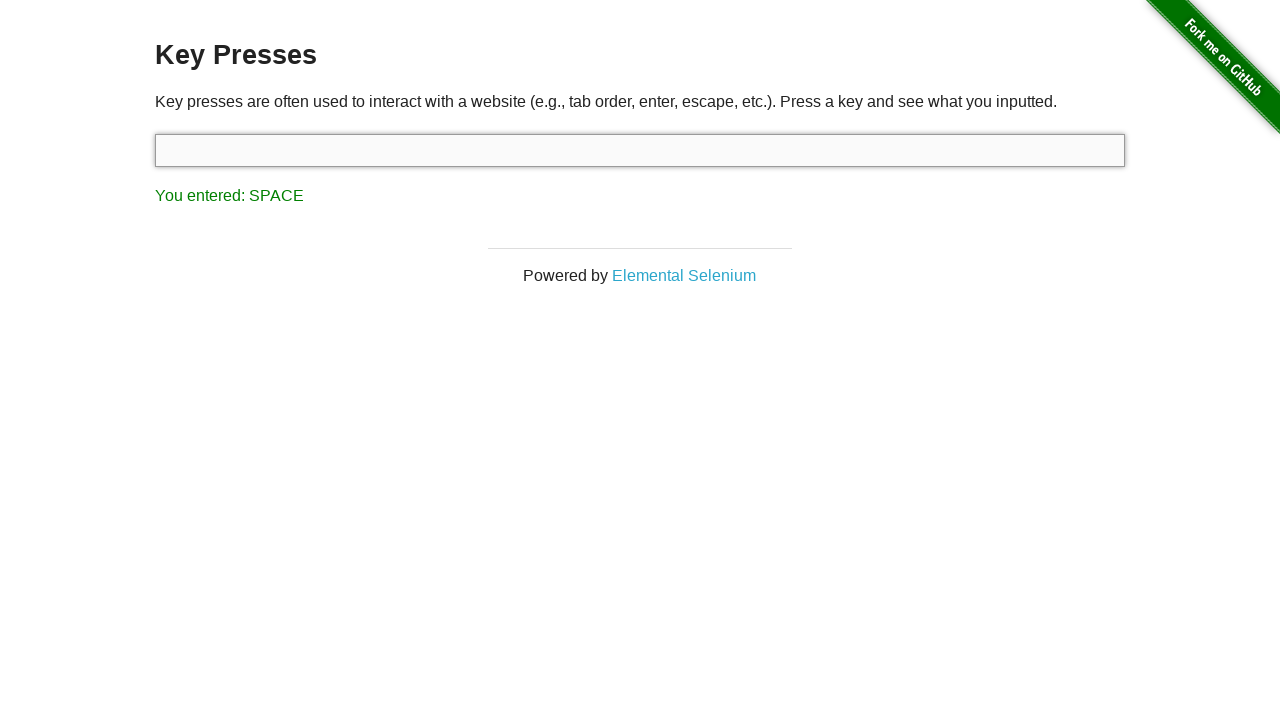

Pressed LEFT arrow key
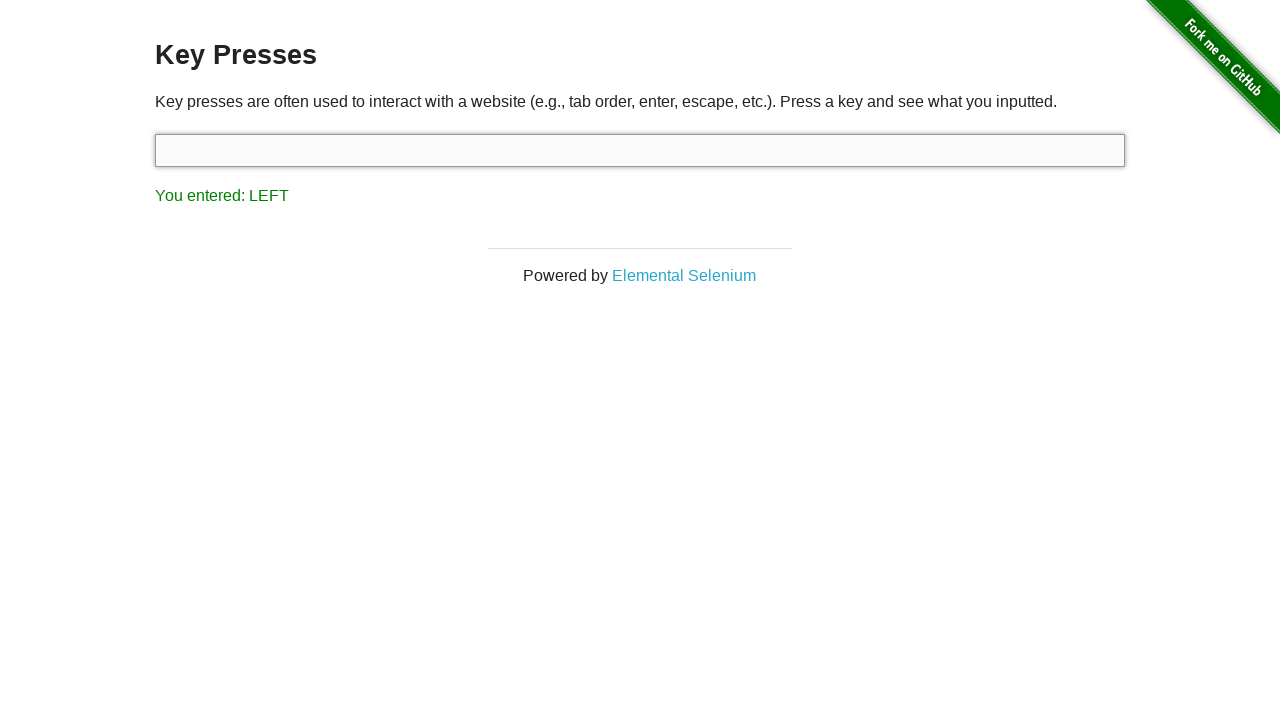

Verified result text shows 'You entered: LEFT'
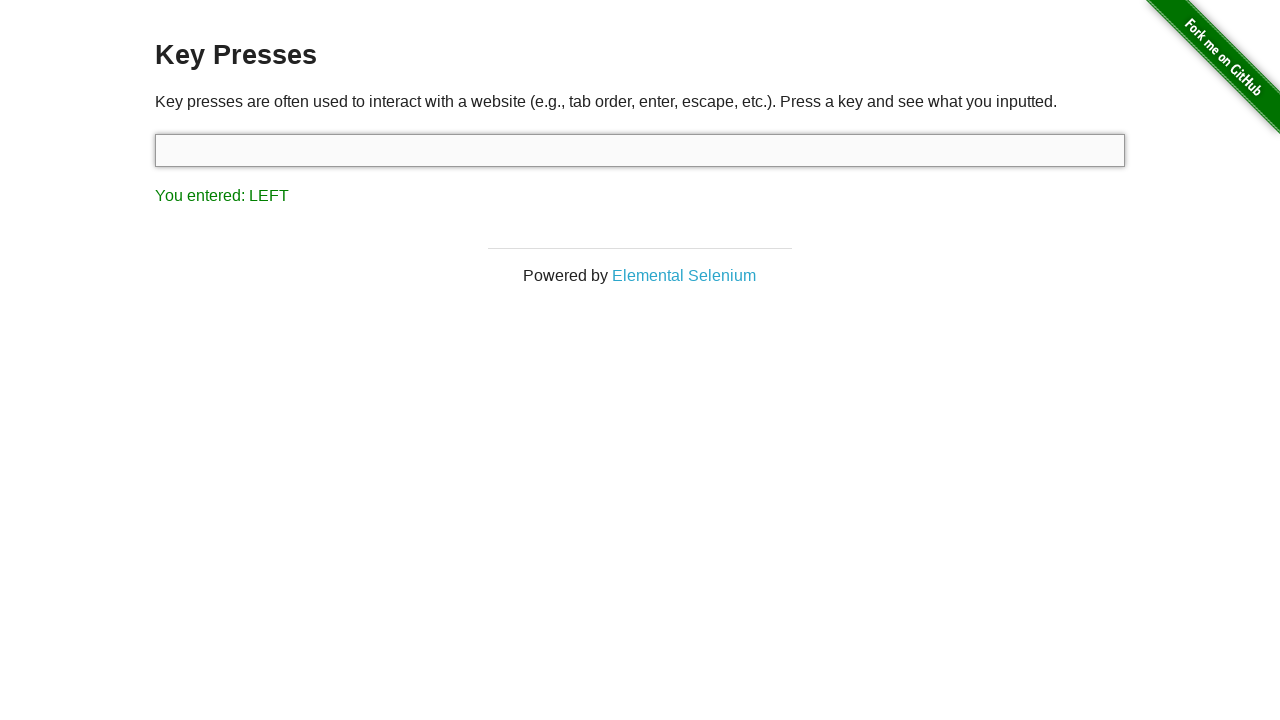

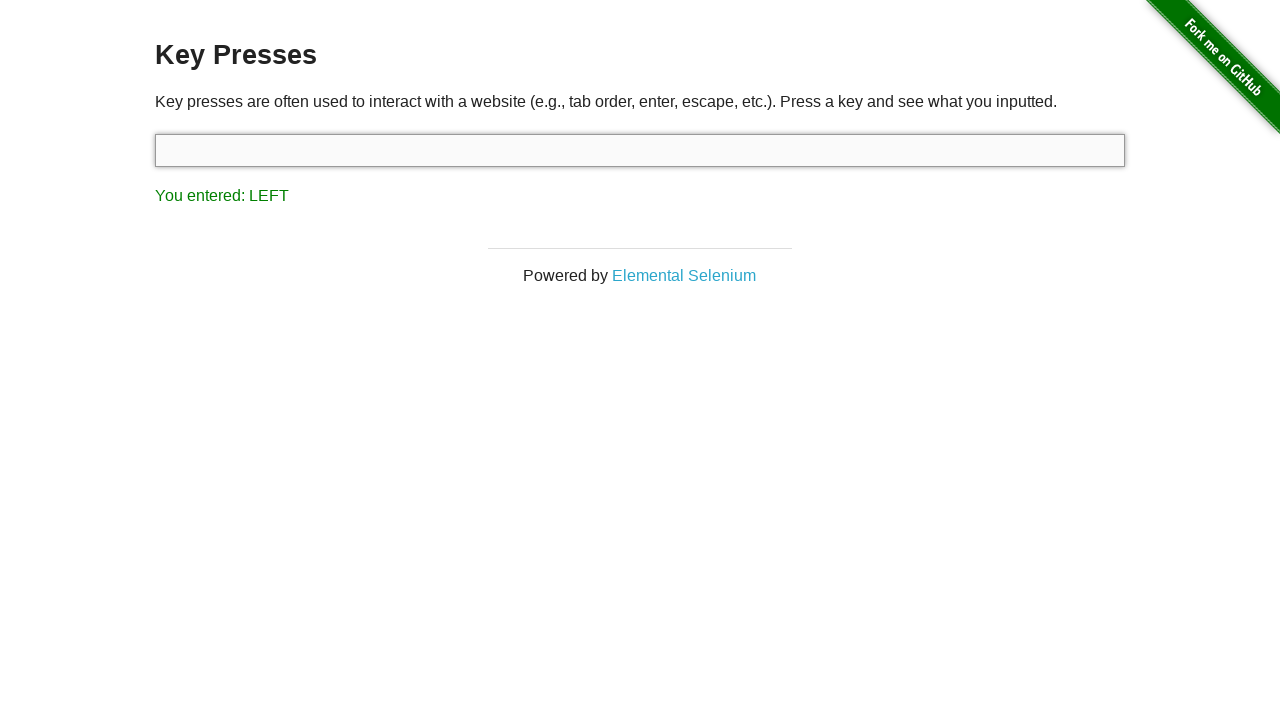